Tests that the GitHub homepage loads successfully by verifying the page title contains "GitHub"

Starting URL: https://github.com

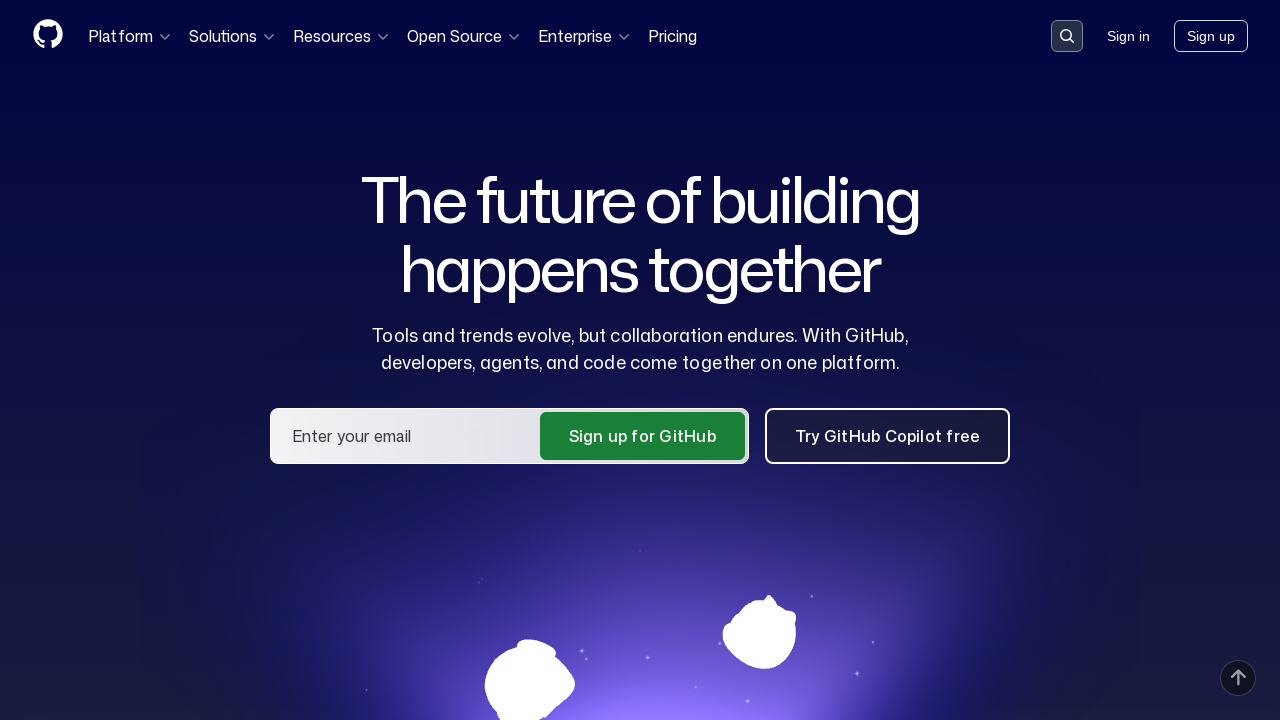

Navigated to GitHub homepage
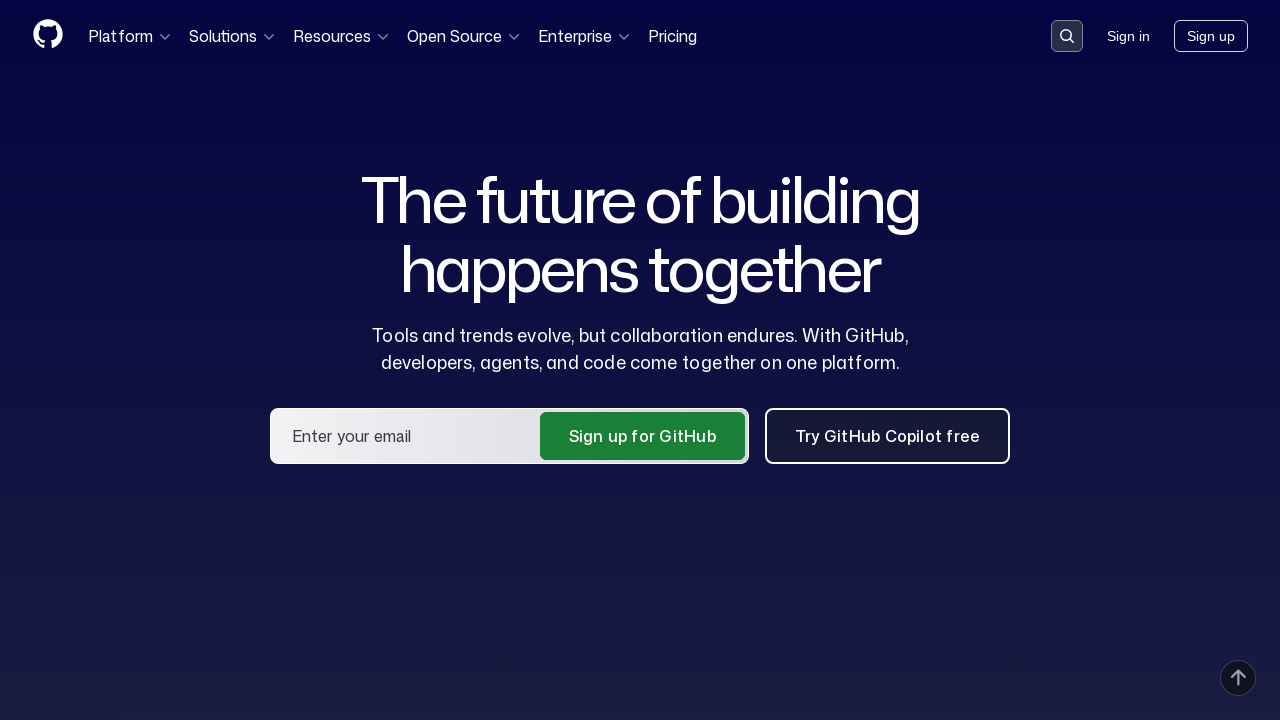

Verified page title contains 'GitHub'
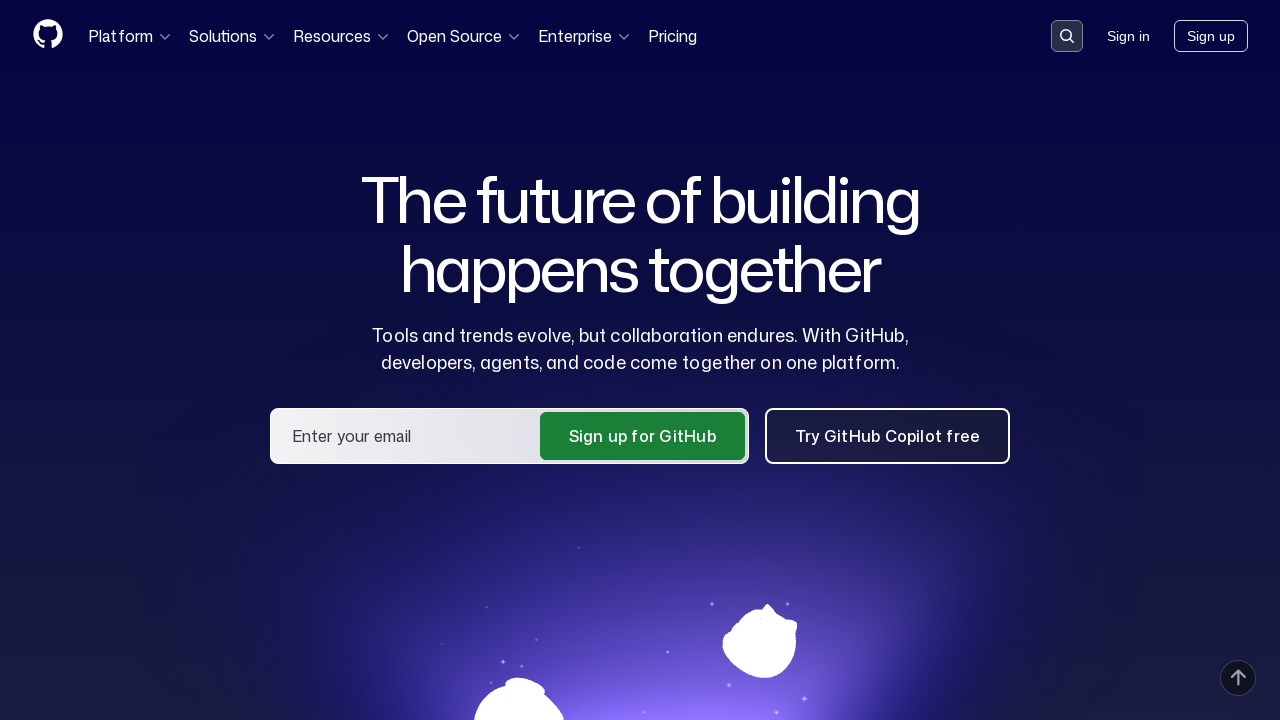

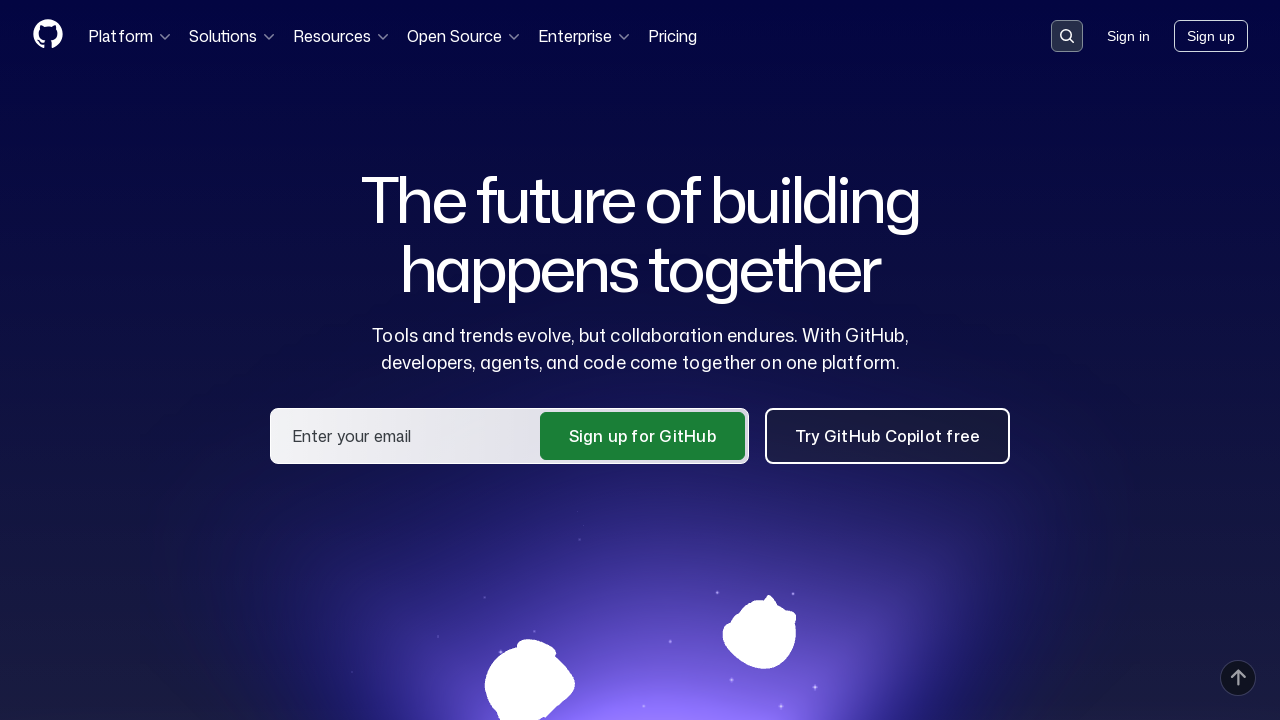